Tests dropdown selection functionality by selecting options using text, index, and value

Starting URL: https://www.globalsqa.com/demo-site/select-dropdown-menu/

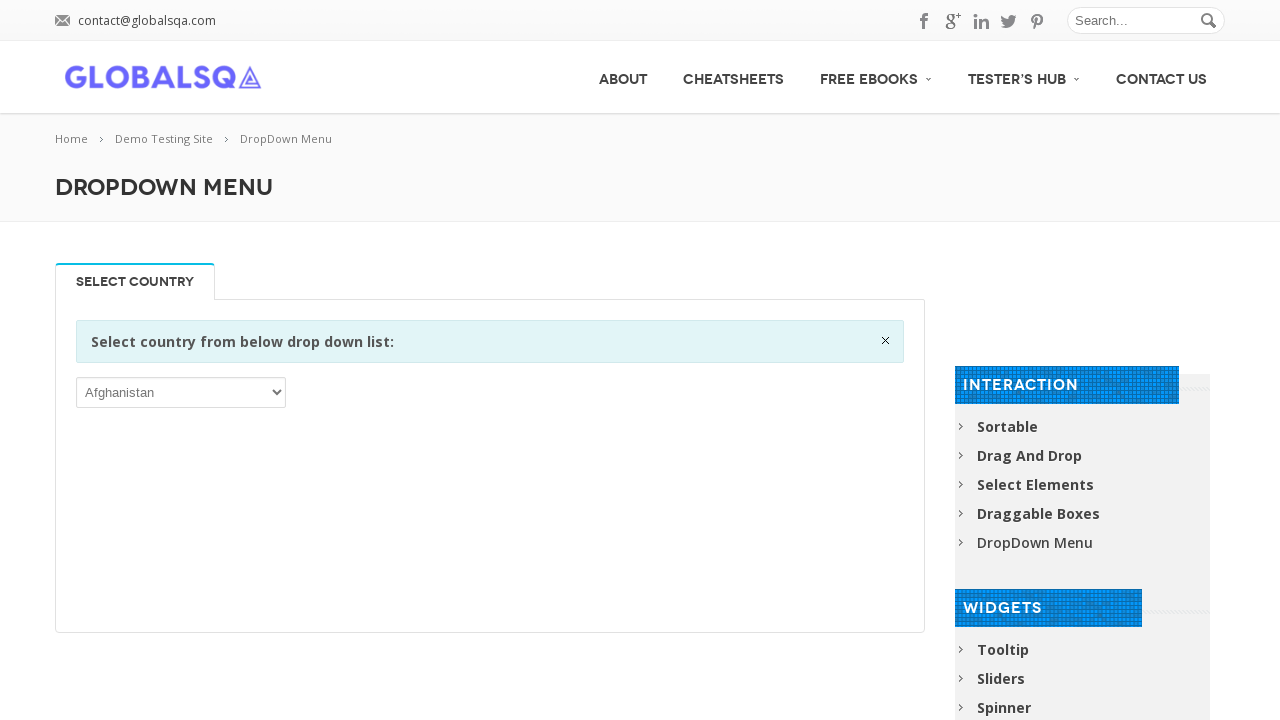

Selected 'Algeria' from dropdown by text on //div[@class='single_tab_div resp-tab-content resp-tab-content-active']//p//sele
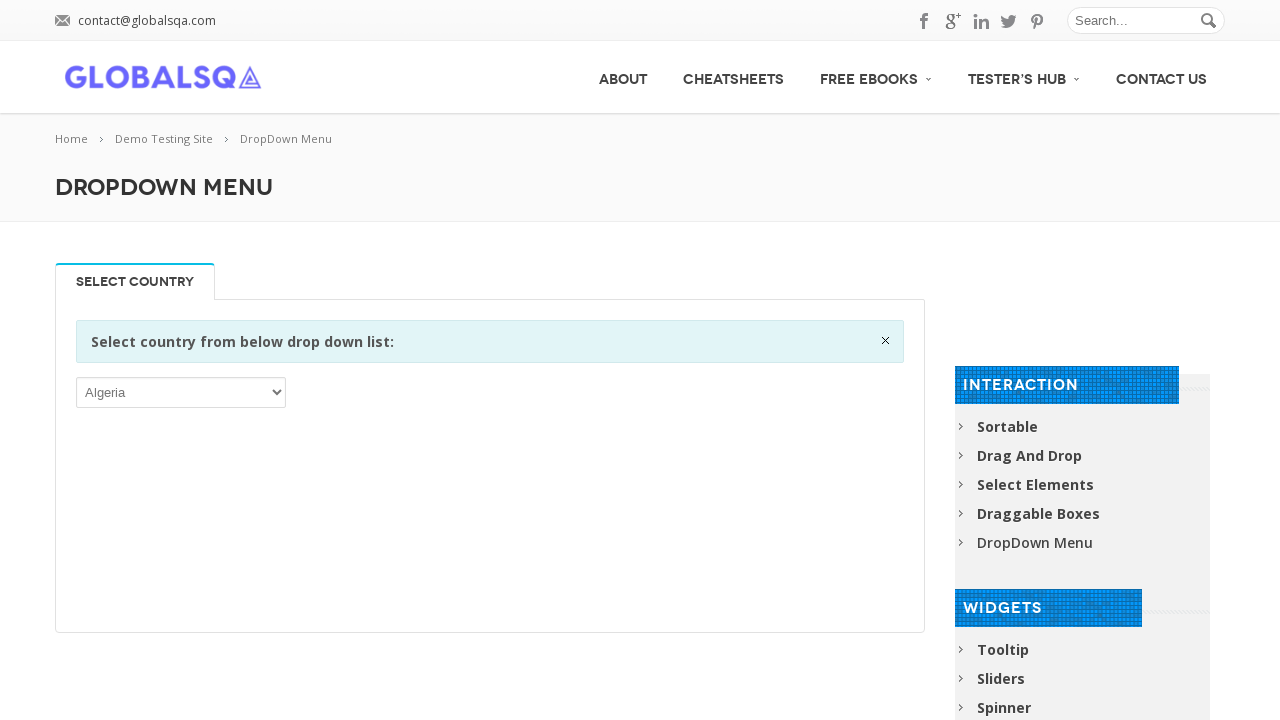

Selected 3rd option from dropdown by index on //div[@class='single_tab_div resp-tab-content resp-tab-content-active']//p//sele
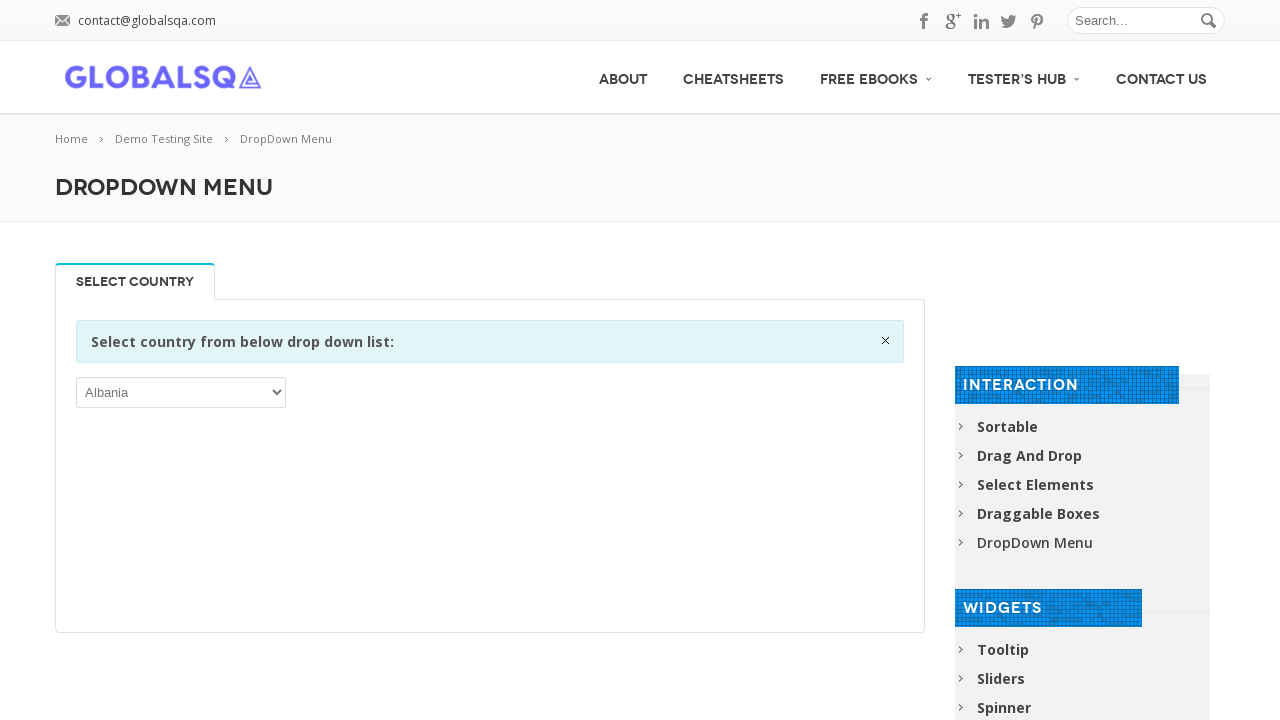

Selected option with value 'ALA' from dropdown on //div[@class='single_tab_div resp-tab-content resp-tab-content-active']//p//sele
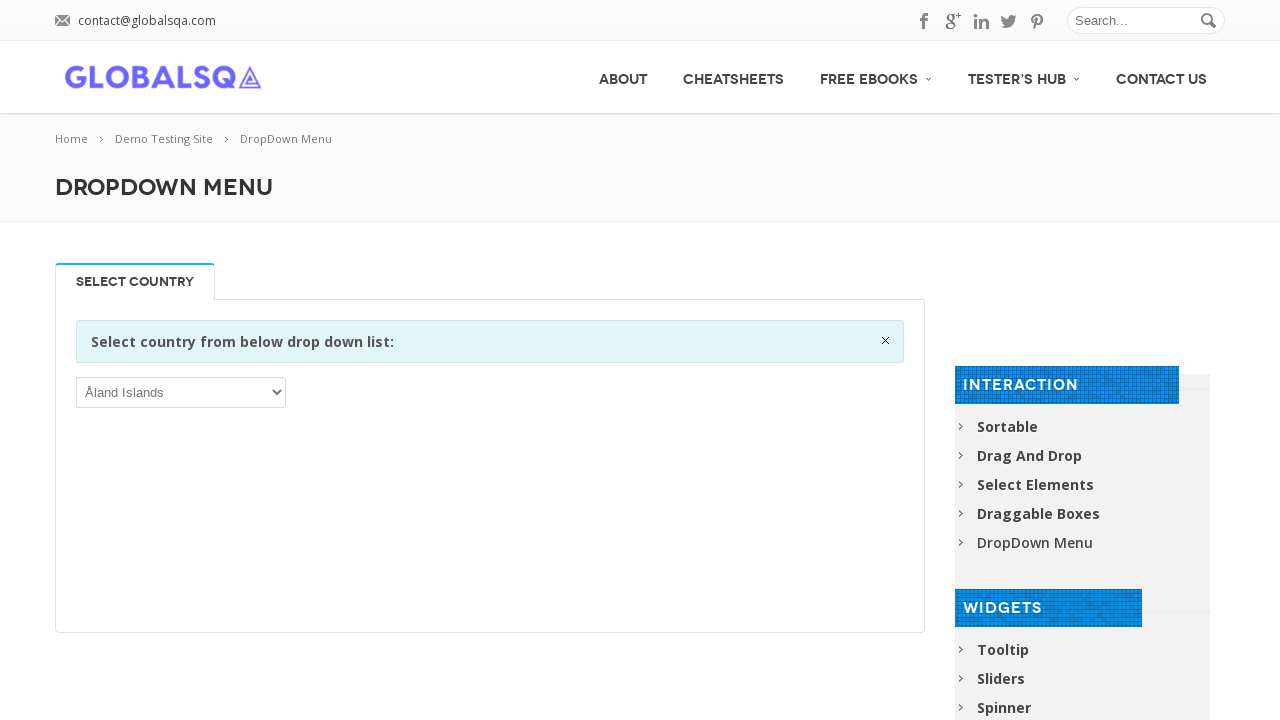

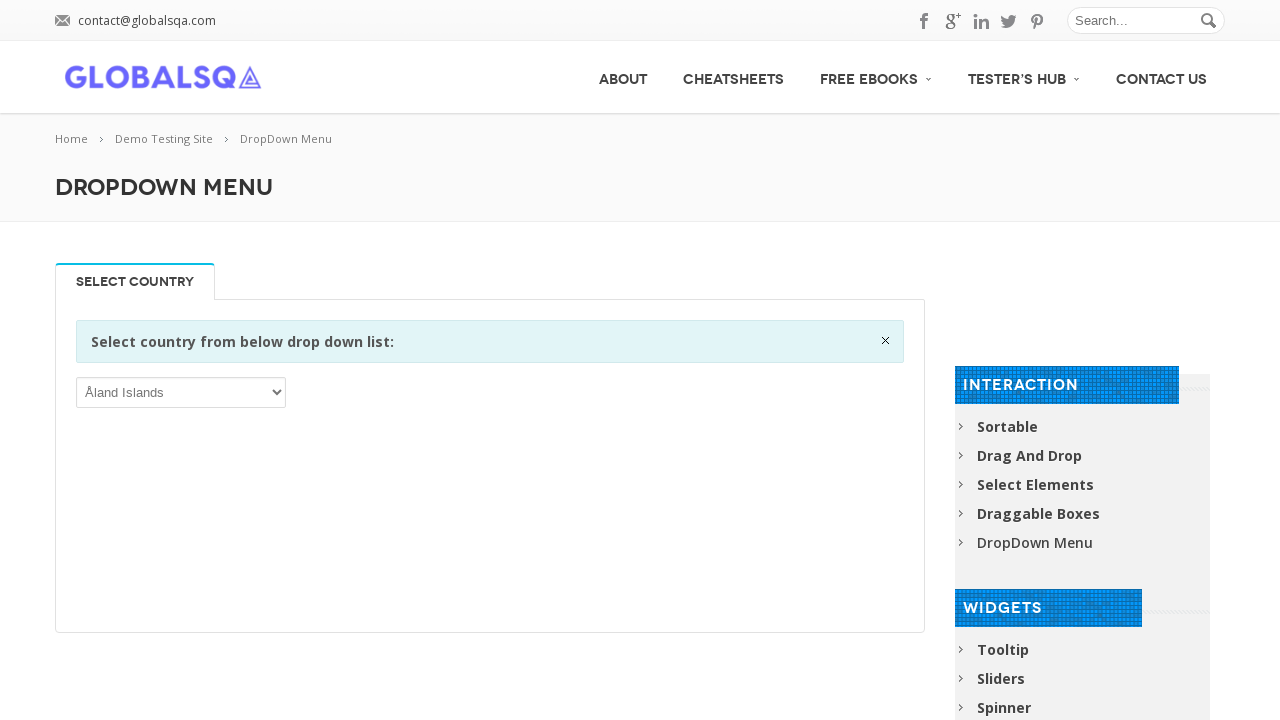